Tests dropdown date picker functionality by opening the date picker, selecting a month and year from dropdowns, and clicking on a specific day.

Starting URL: https://demo.automationtesting.in/Datepicker.html

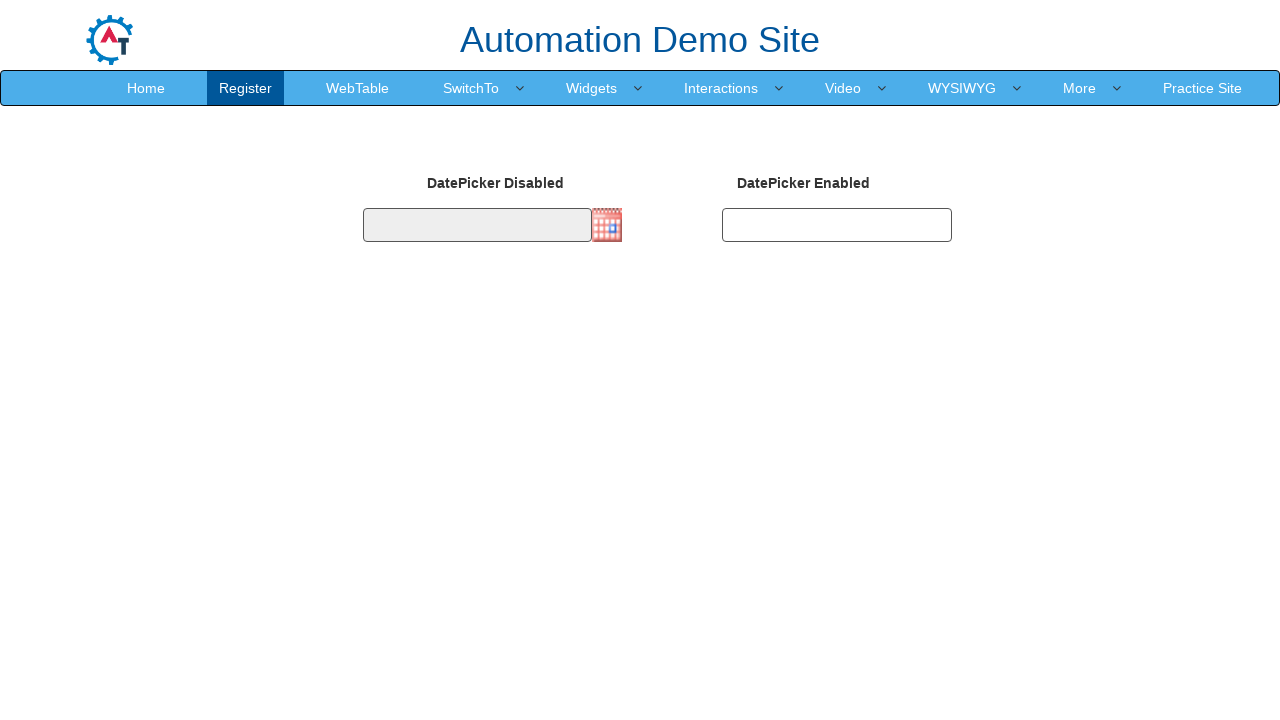

Clicked on date picker to open it at (837, 225) on #datepicker2
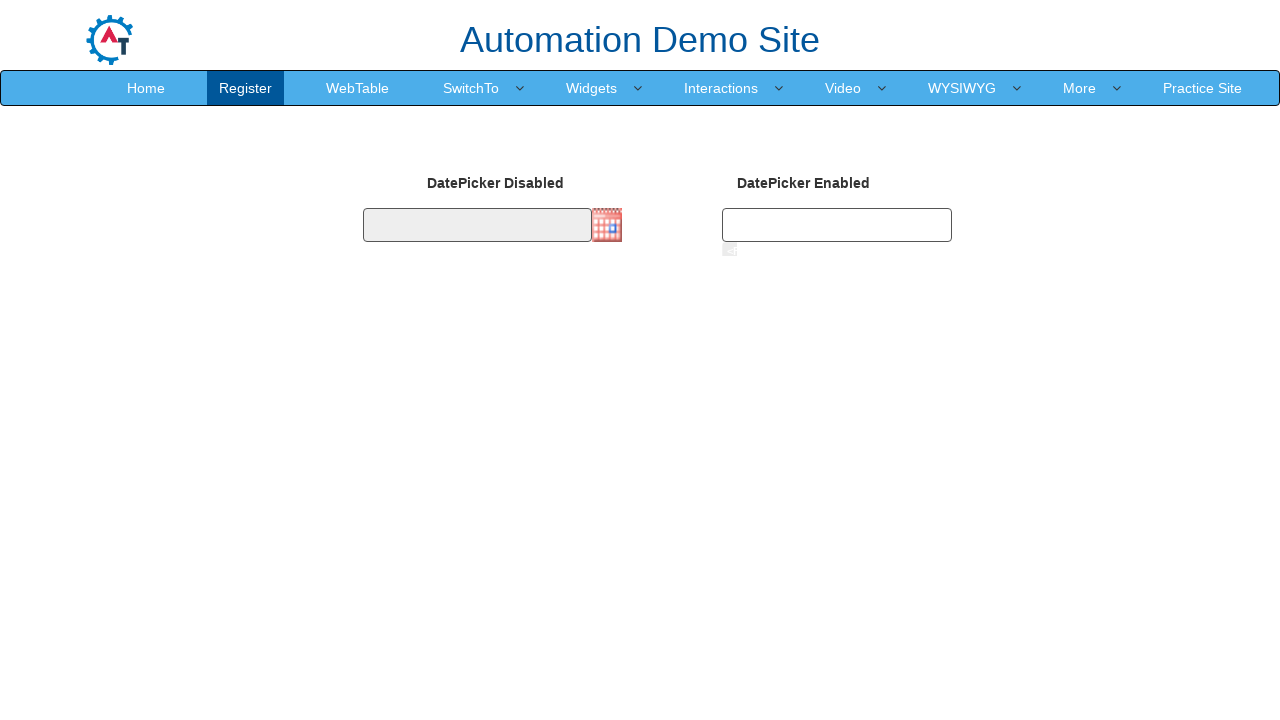

Date picker appeared with month dropdown visible
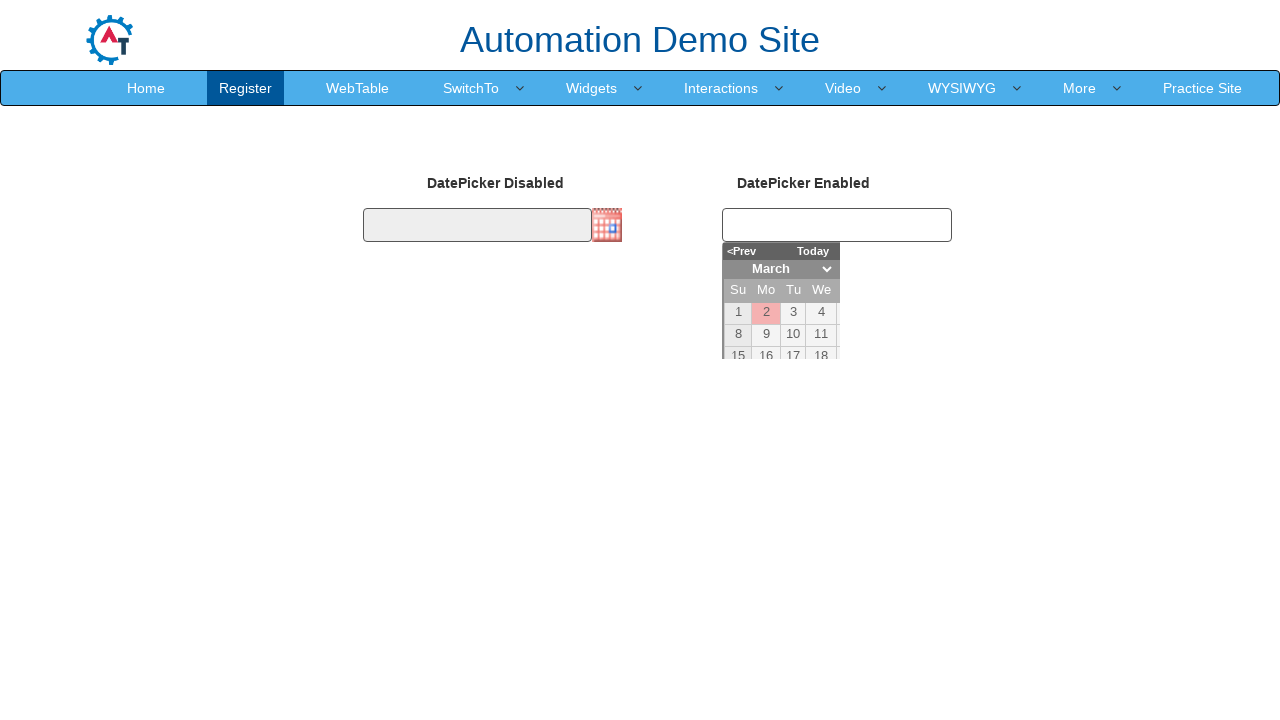

Calculated next day date: 3, next month: 4/2026
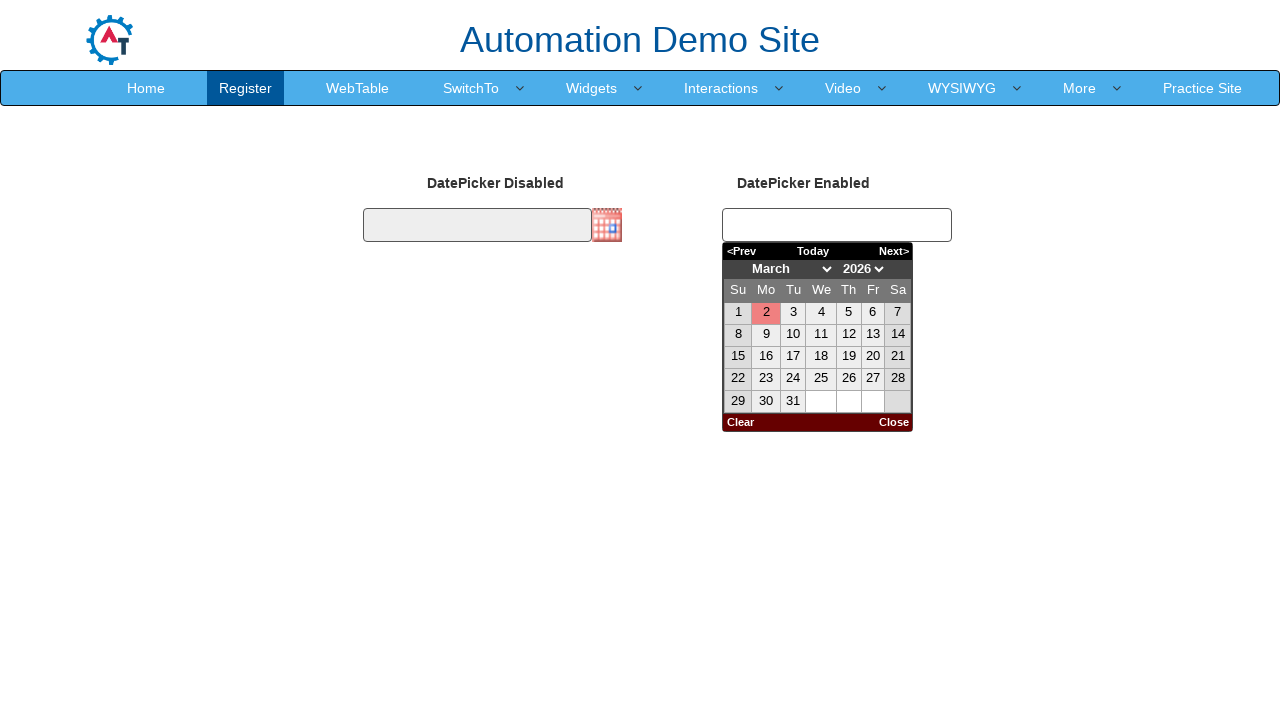

Selected month 4/2026 from month dropdown on select[title='Change the month']
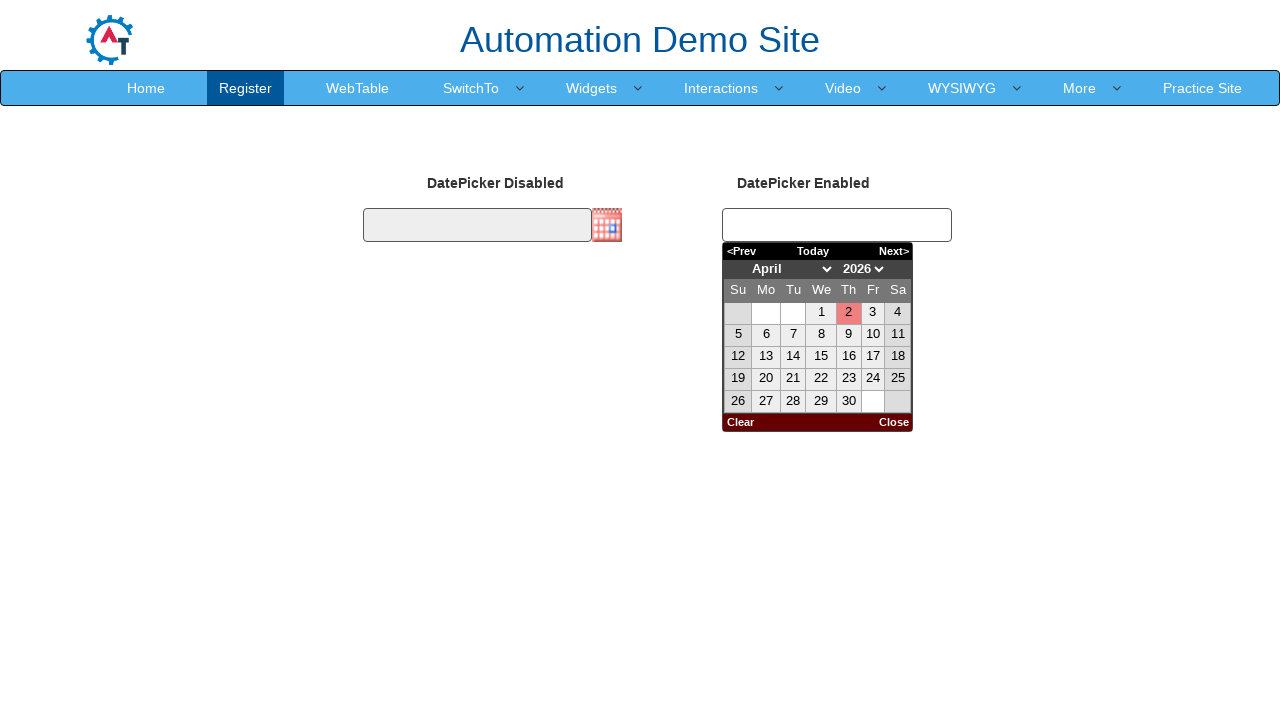

Selected year 2024 from year dropdown on select[title='Change the year']
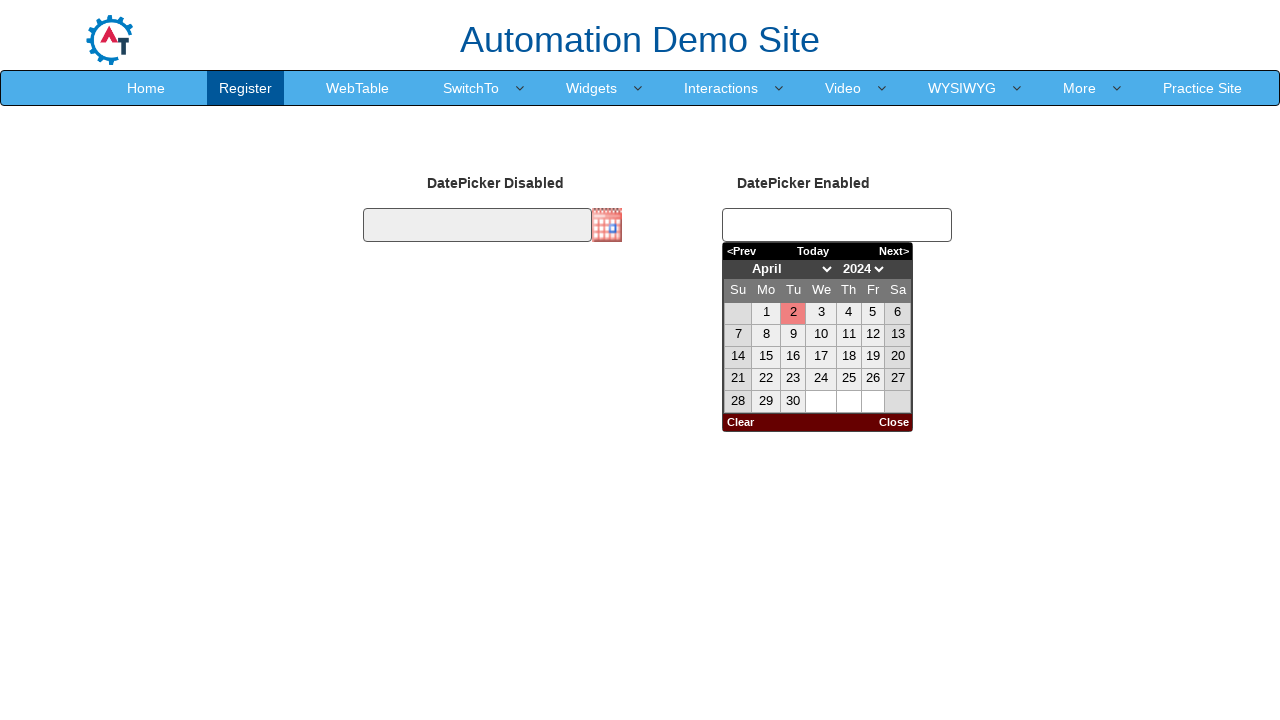

Clicked on day 3 in the calendar at (821, 313) on a:text-is('3')
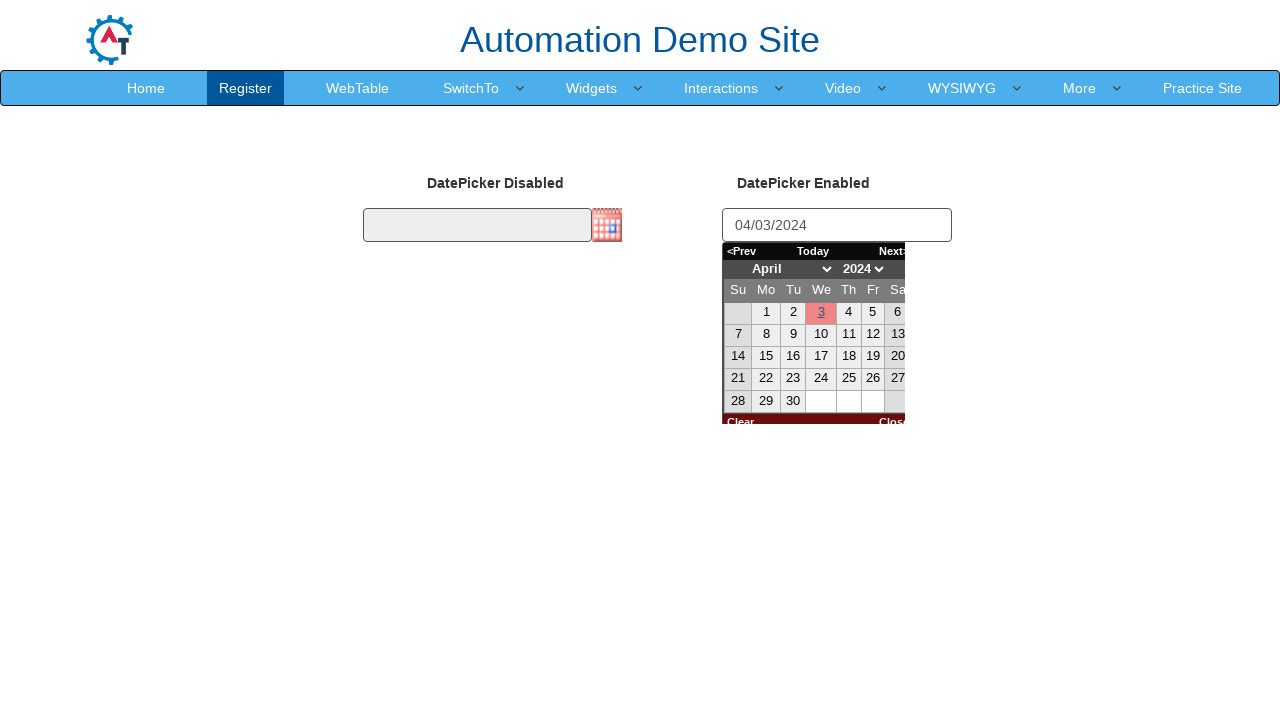

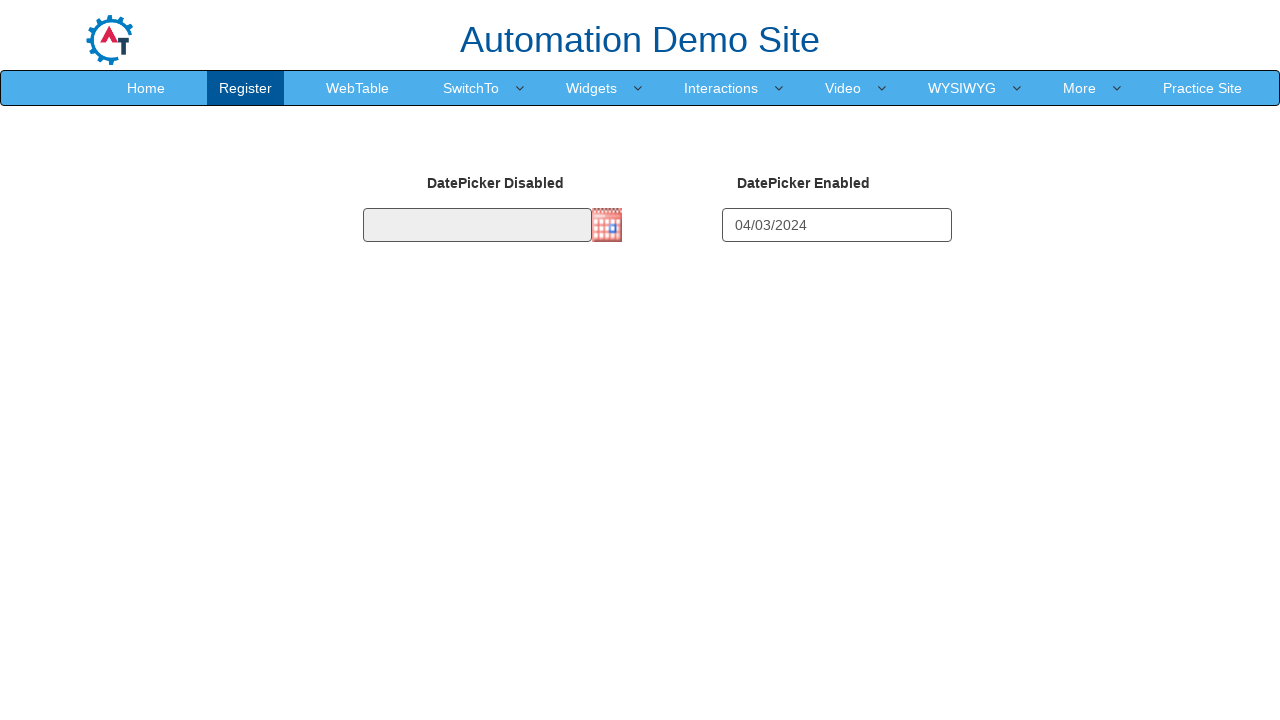